Tests checkbox functionality on a practice automation page by locating the checkbox section, counting available checkboxes, and clicking on checkboxes in a loop.

Starting URL: https://www.rahulshettyacademy.com/AutomationPractice/

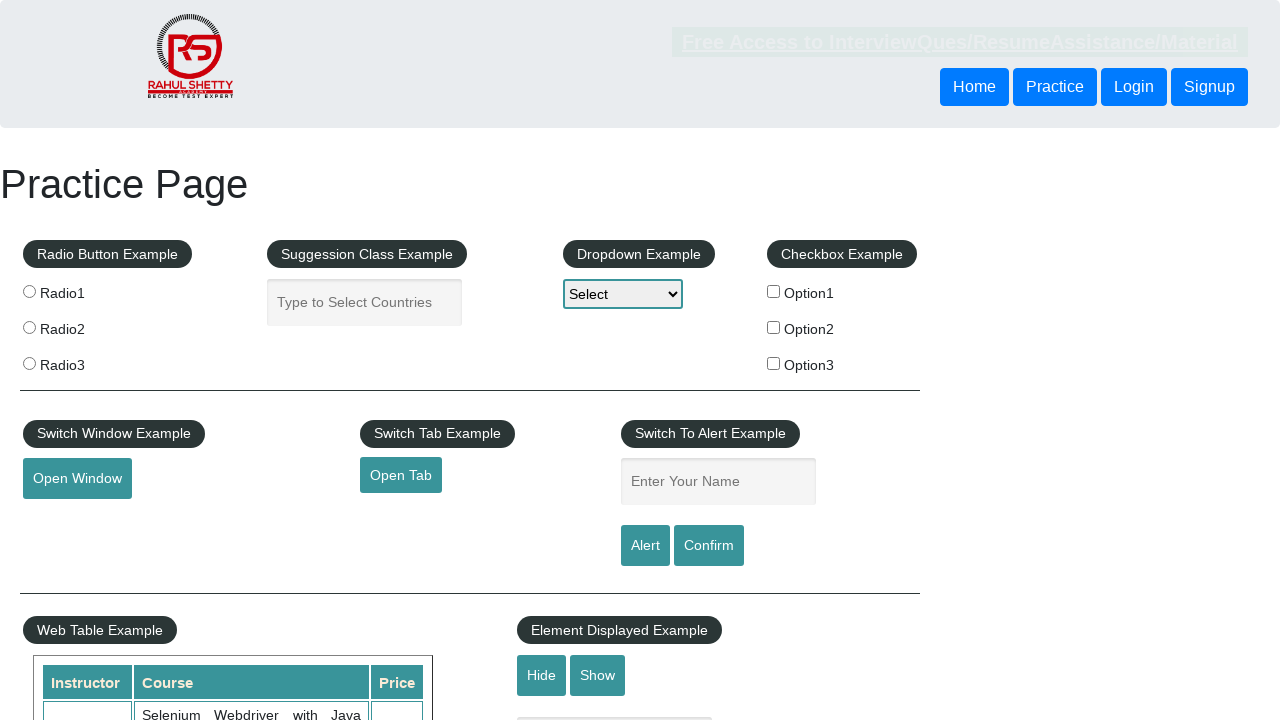

Waited for checkbox section to load
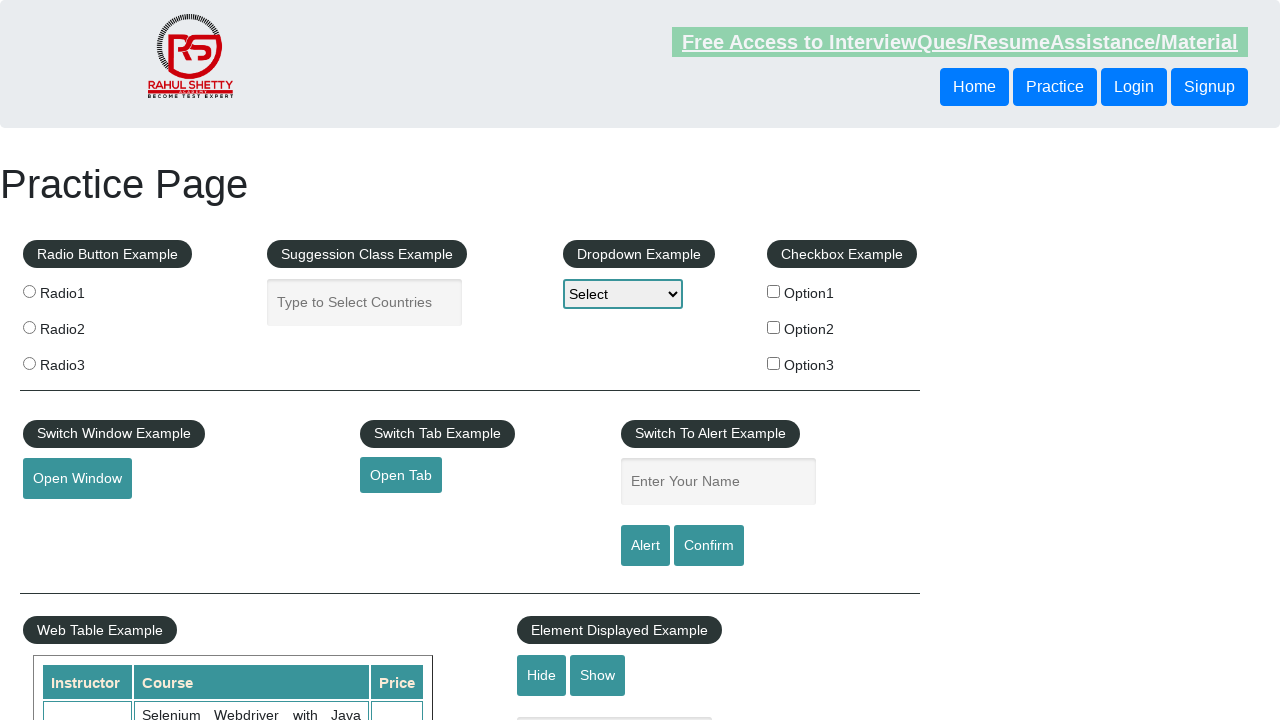

Located and waited for checkbox legend element
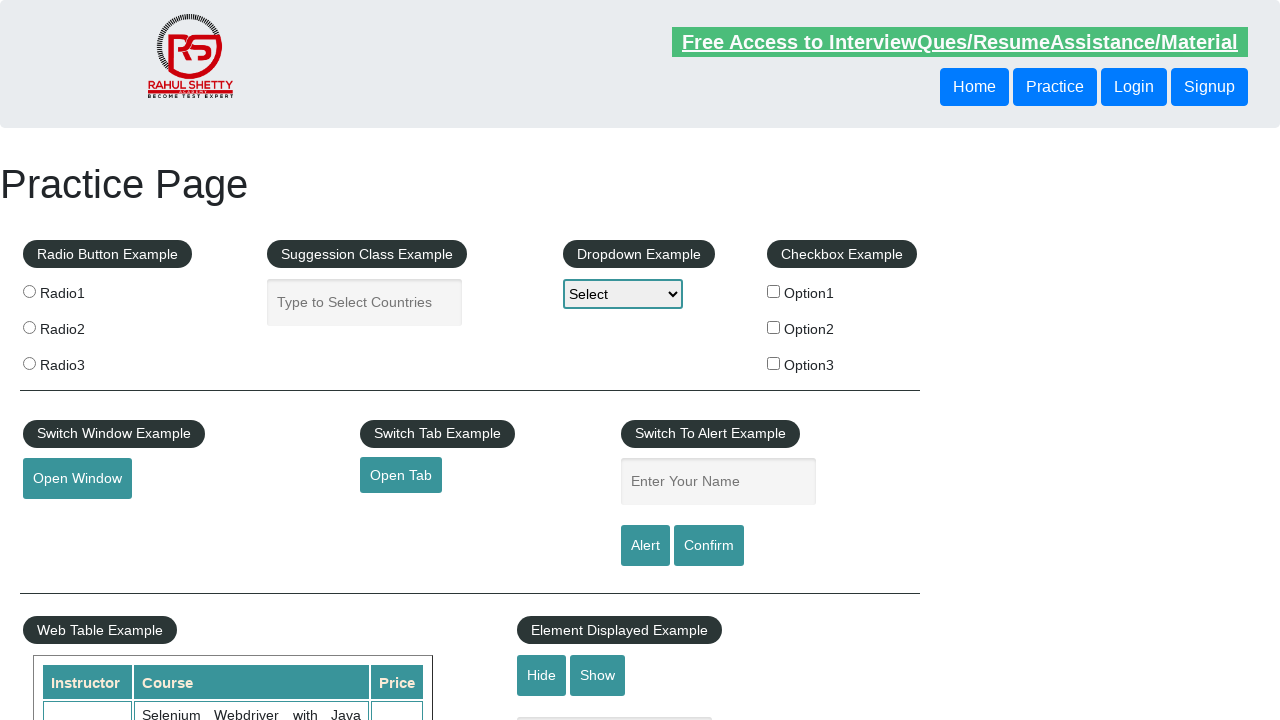

Located all checkbox elements on the page
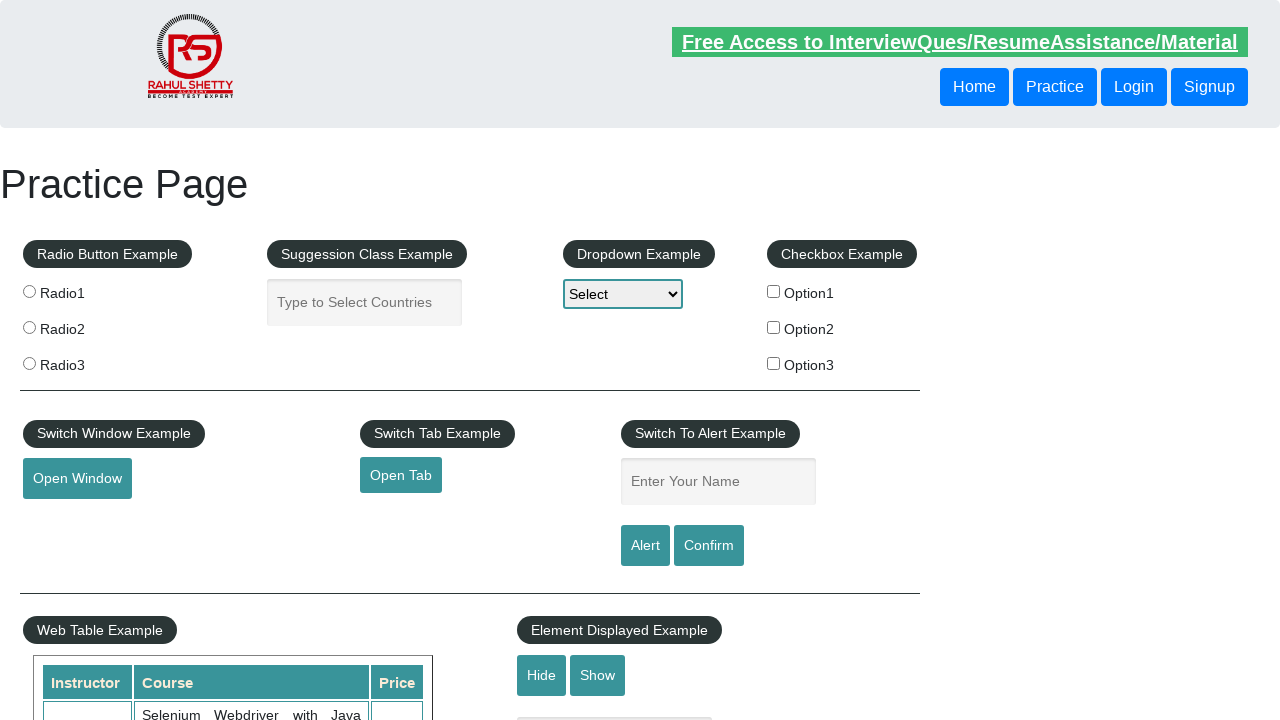

Counted 3 available checkboxes
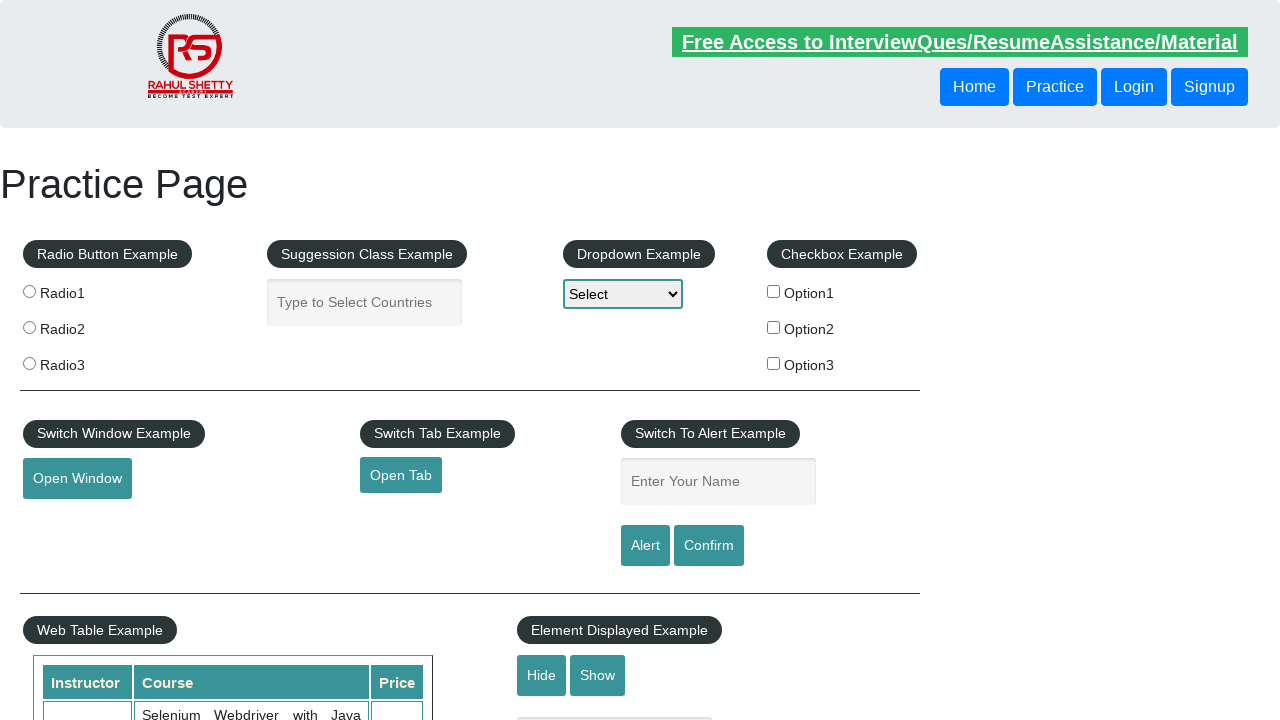

Clicked the third checkbox (iteration 1 of 3) at (774, 363) on input[type='checkbox'] >> nth=2
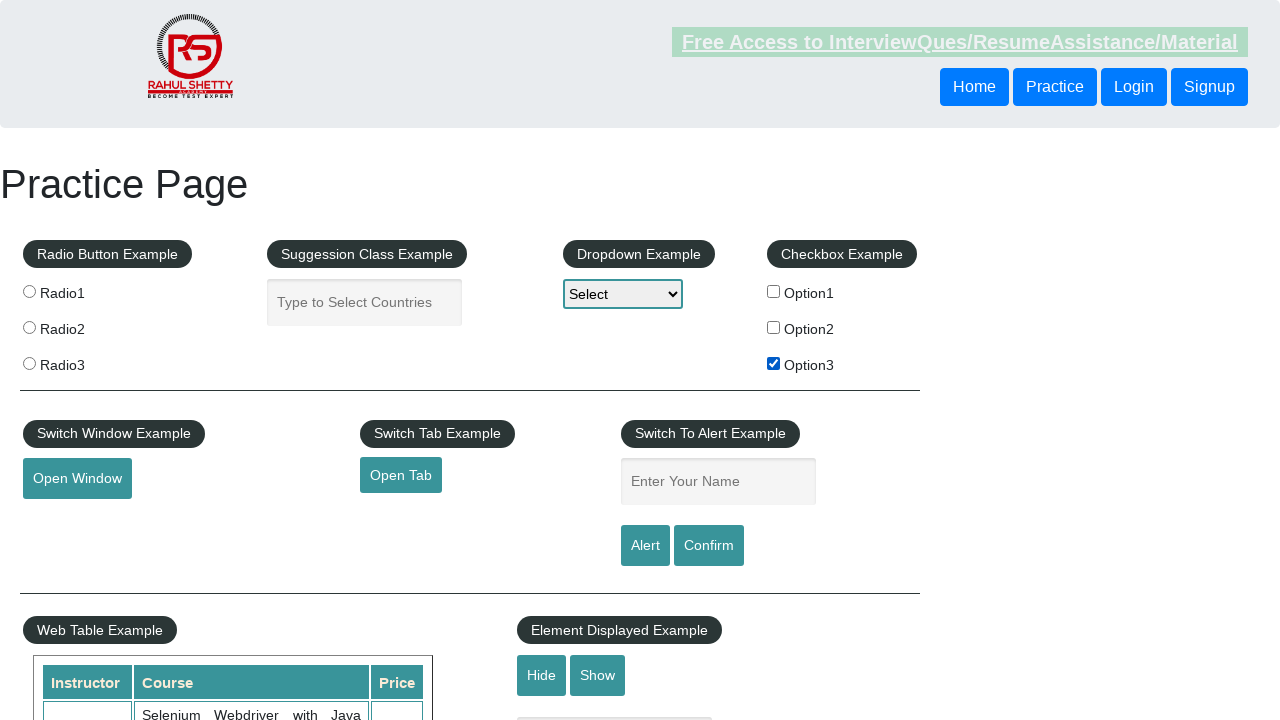

Clicked the third checkbox (iteration 2 of 3) at (774, 363) on input[type='checkbox'] >> nth=2
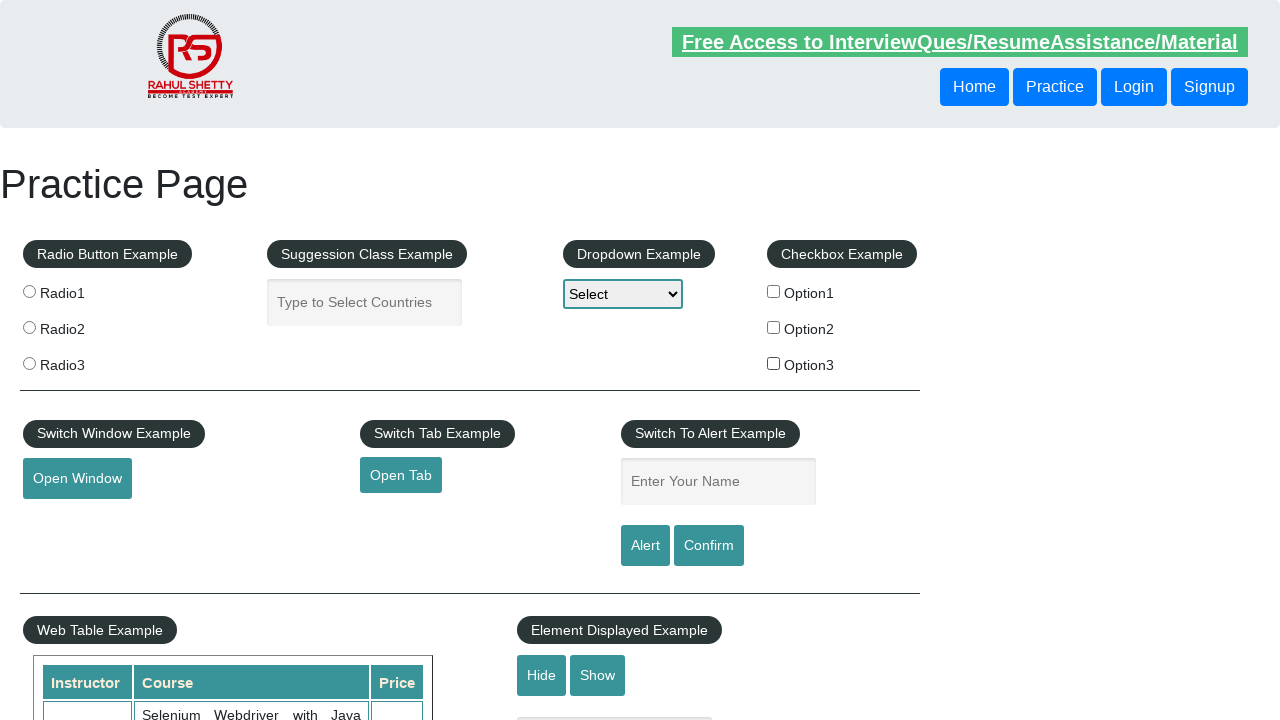

Clicked the third checkbox (iteration 3 of 3) at (774, 363) on input[type='checkbox'] >> nth=2
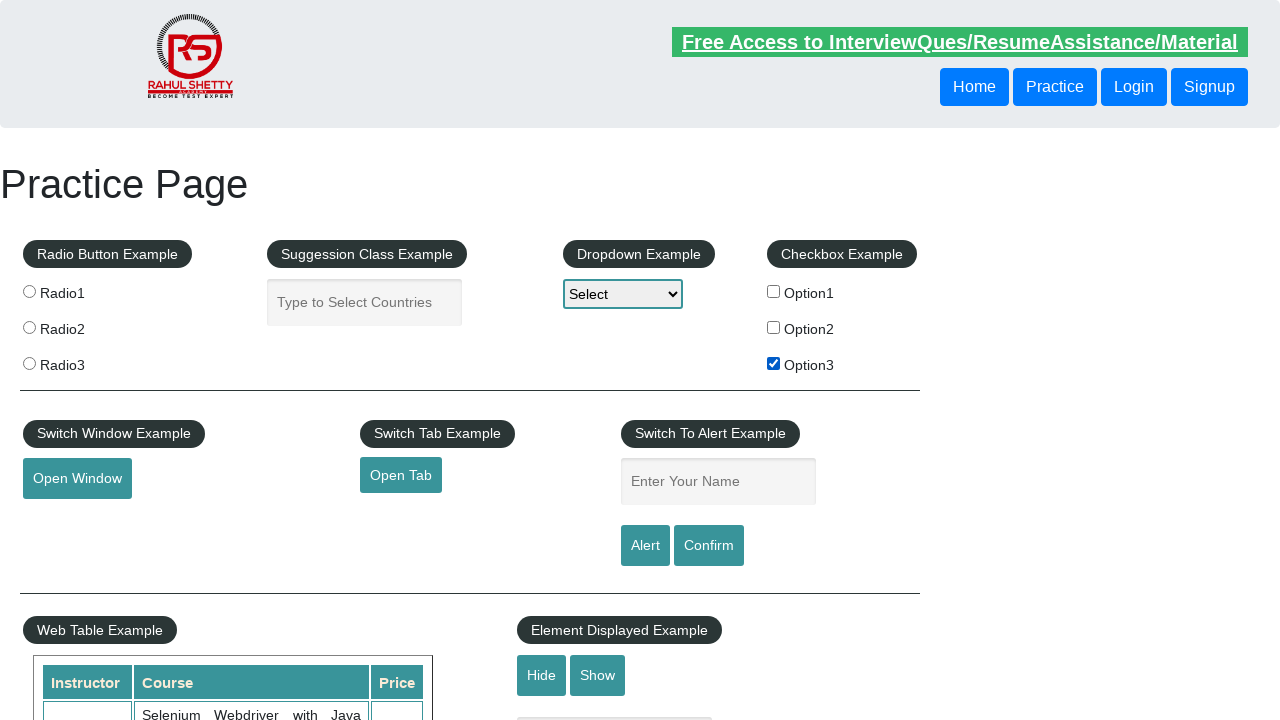

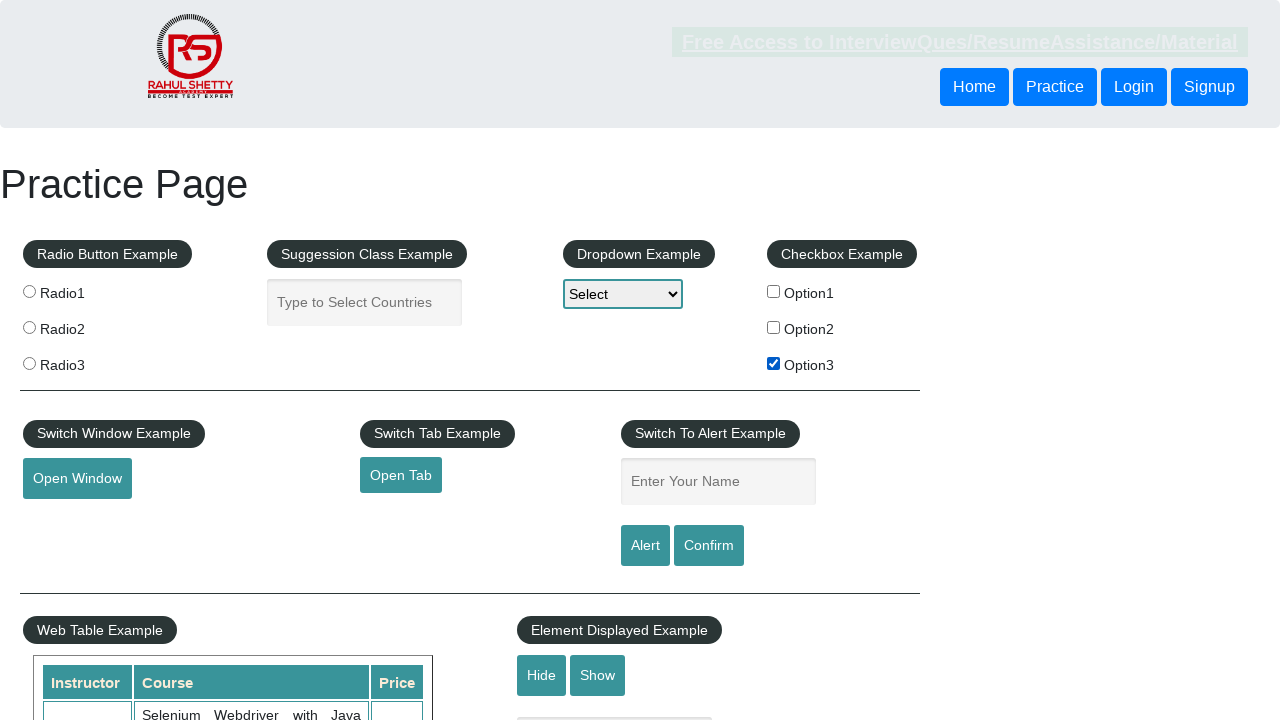